Navigates to AXA Investment Managers website, retrieves the page title, then navigates to OpenMRS demo login page and retrieves that page title to verify both pages load correctly.

Starting URL: http://www.axa-im.com

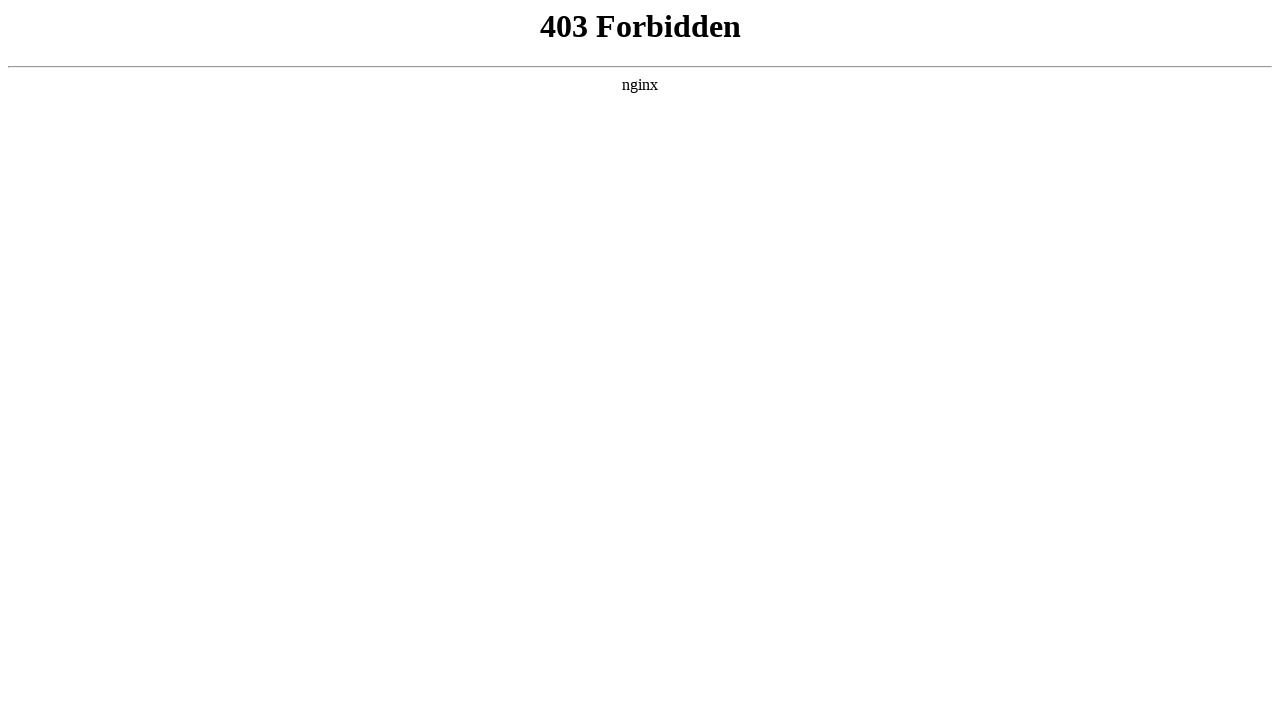

AXA-IM page loaded (domcontentloaded)
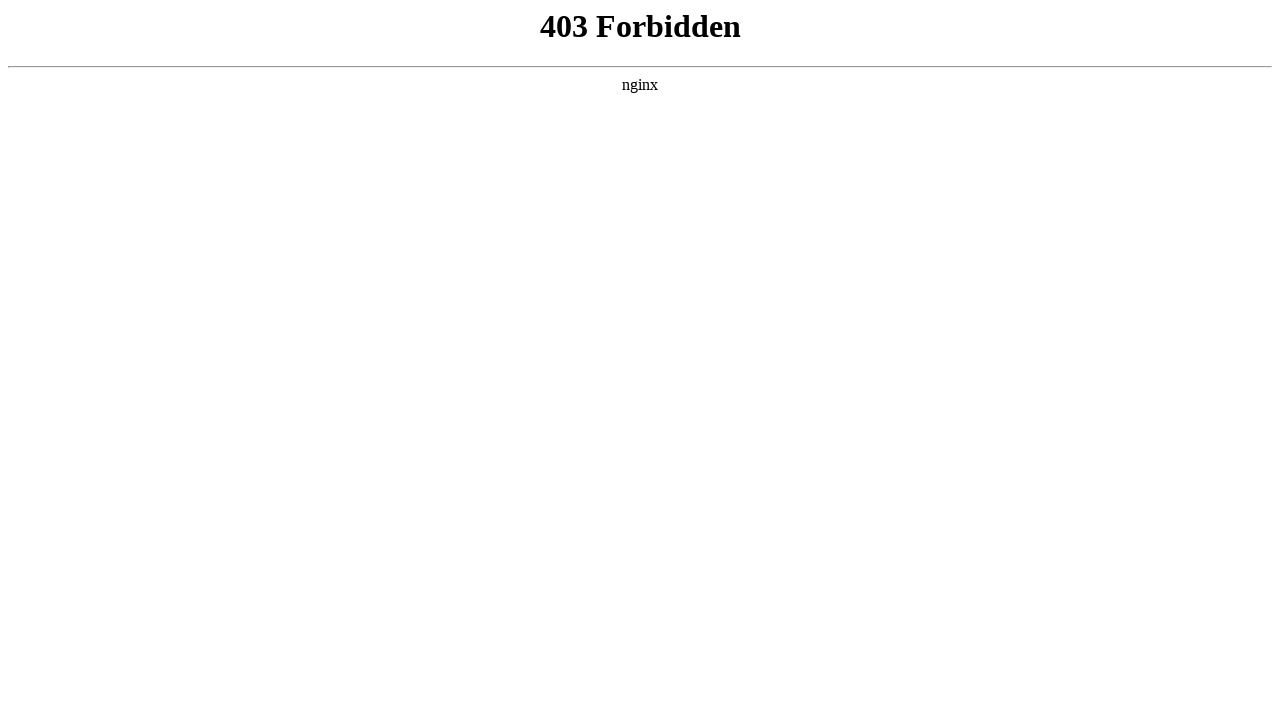

Retrieved AXA-IM page title: 403 Forbidden
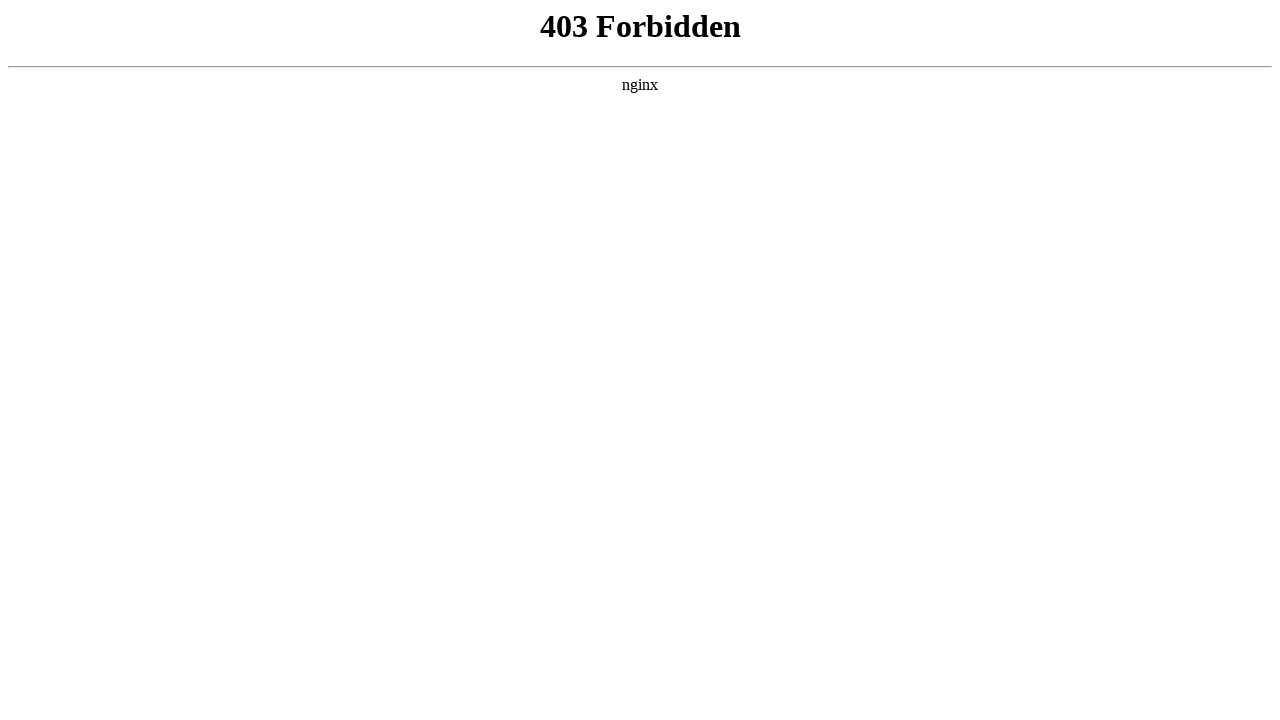

Navigated to OpenMRS demo login page
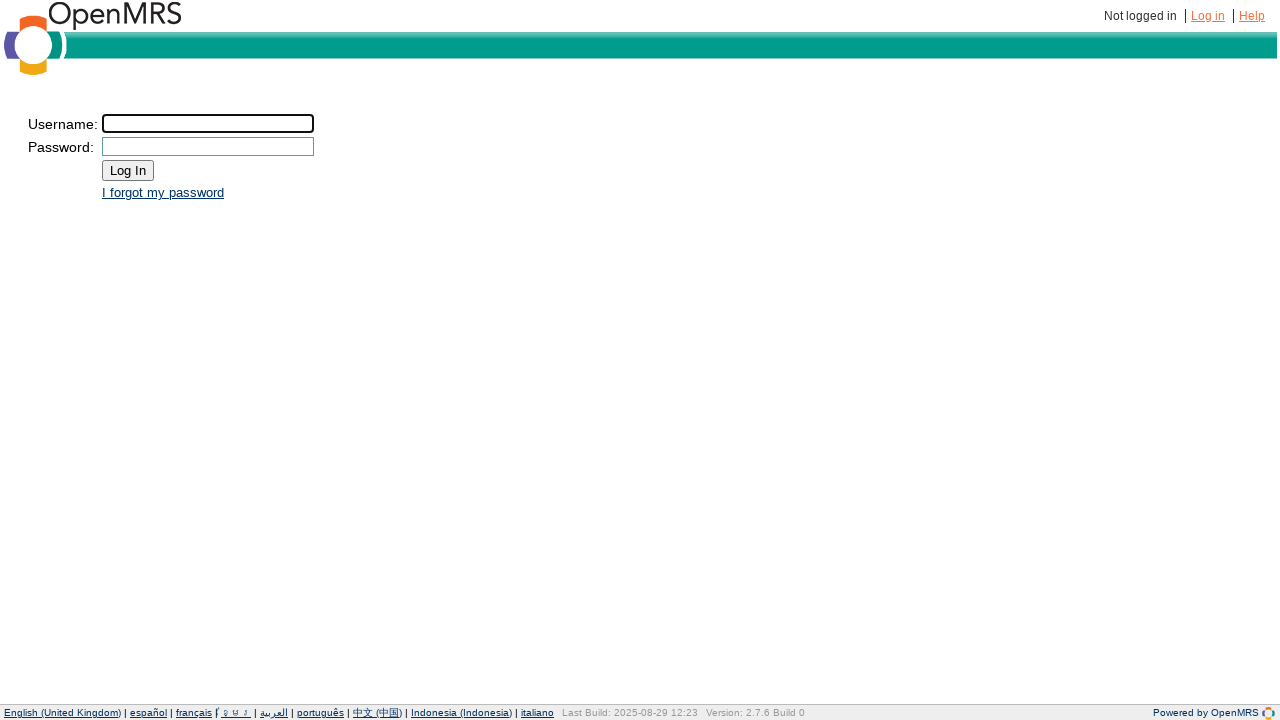

OpenMRS login page loaded (domcontentloaded)
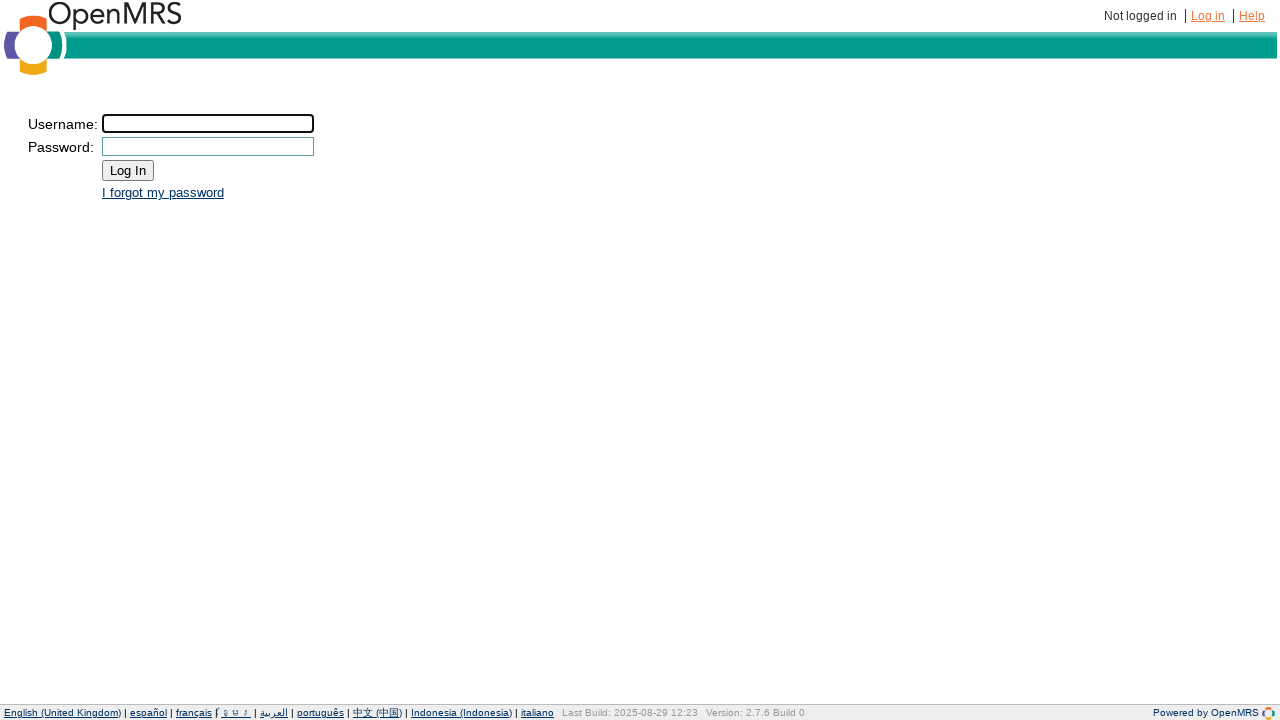

Retrieved OpenMRS page title: OpenMRS - Login
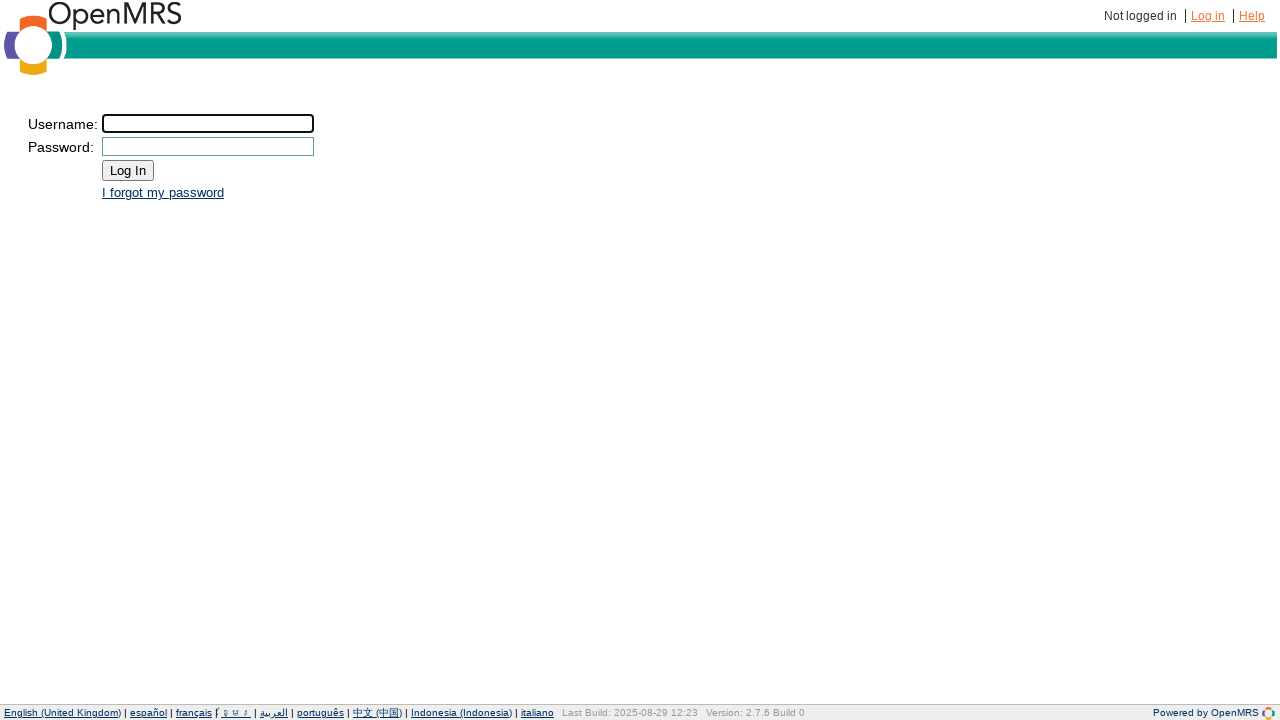

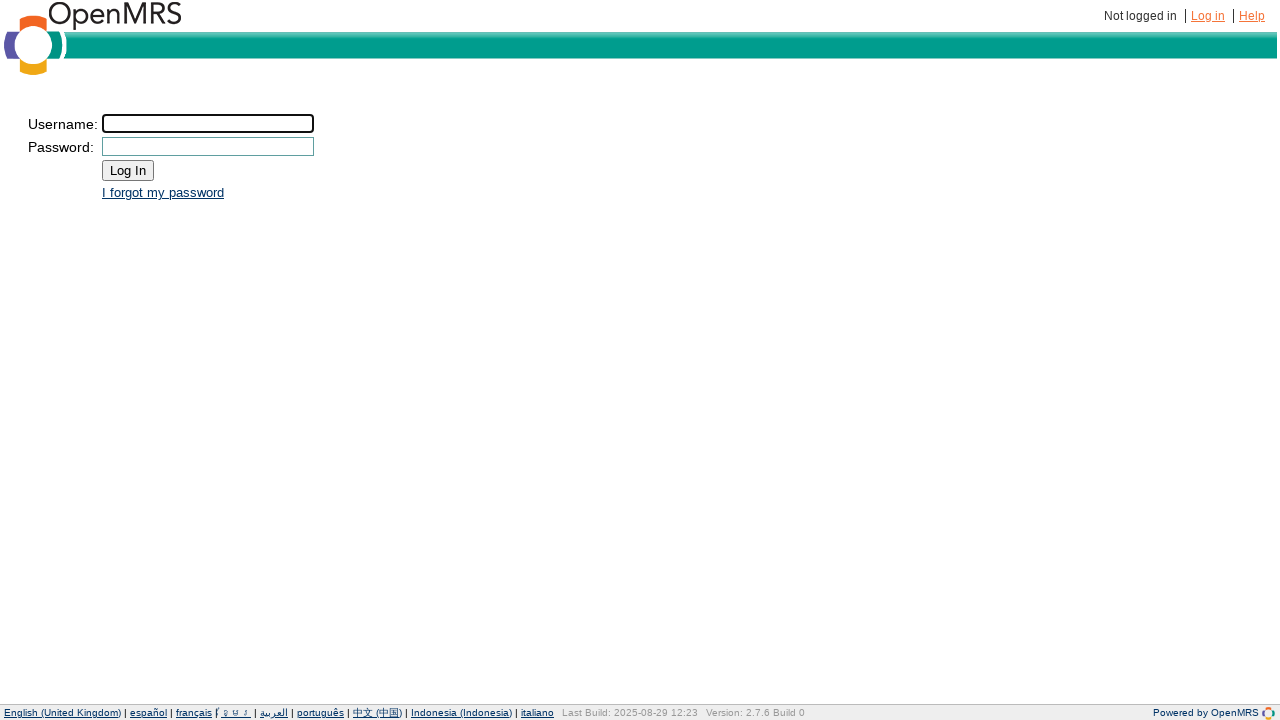